Tests handling of a JavaScript alert by clicking a button that triggers an alert, then accepting the alert dialog

Starting URL: https://the-internet.herokuapp.com/javascript_alerts

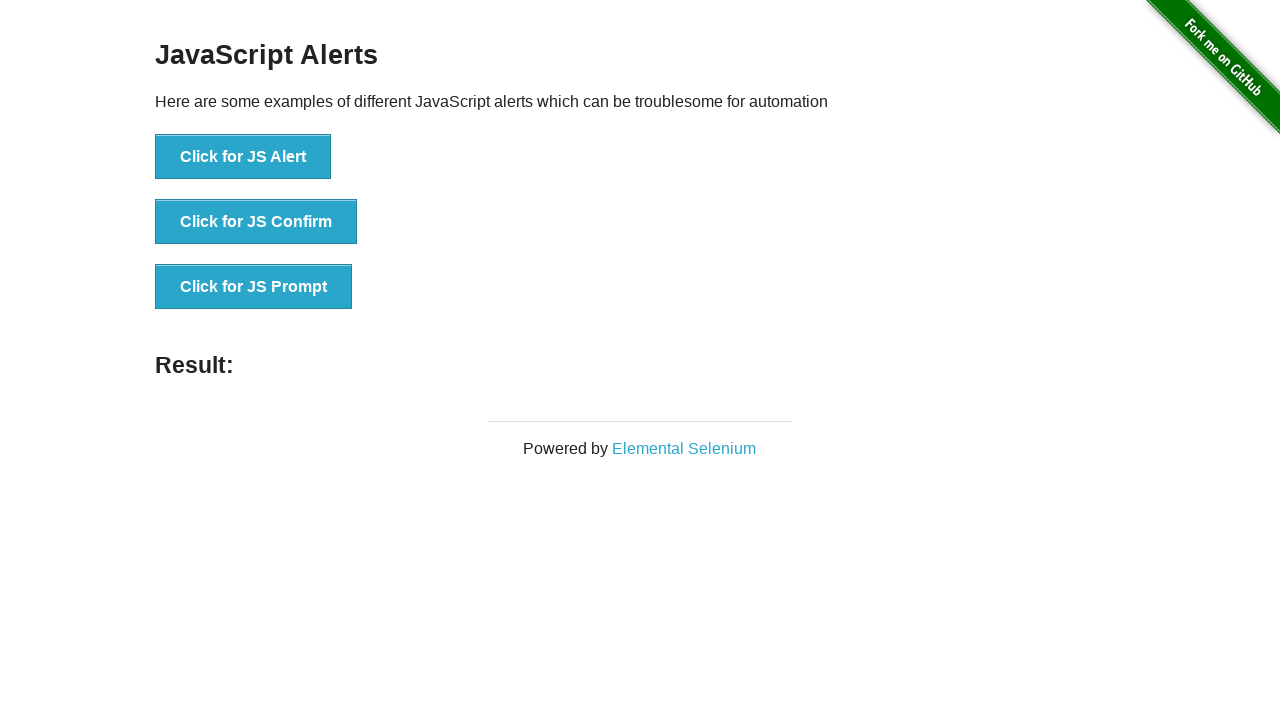

Set up dialog handler to accept alerts
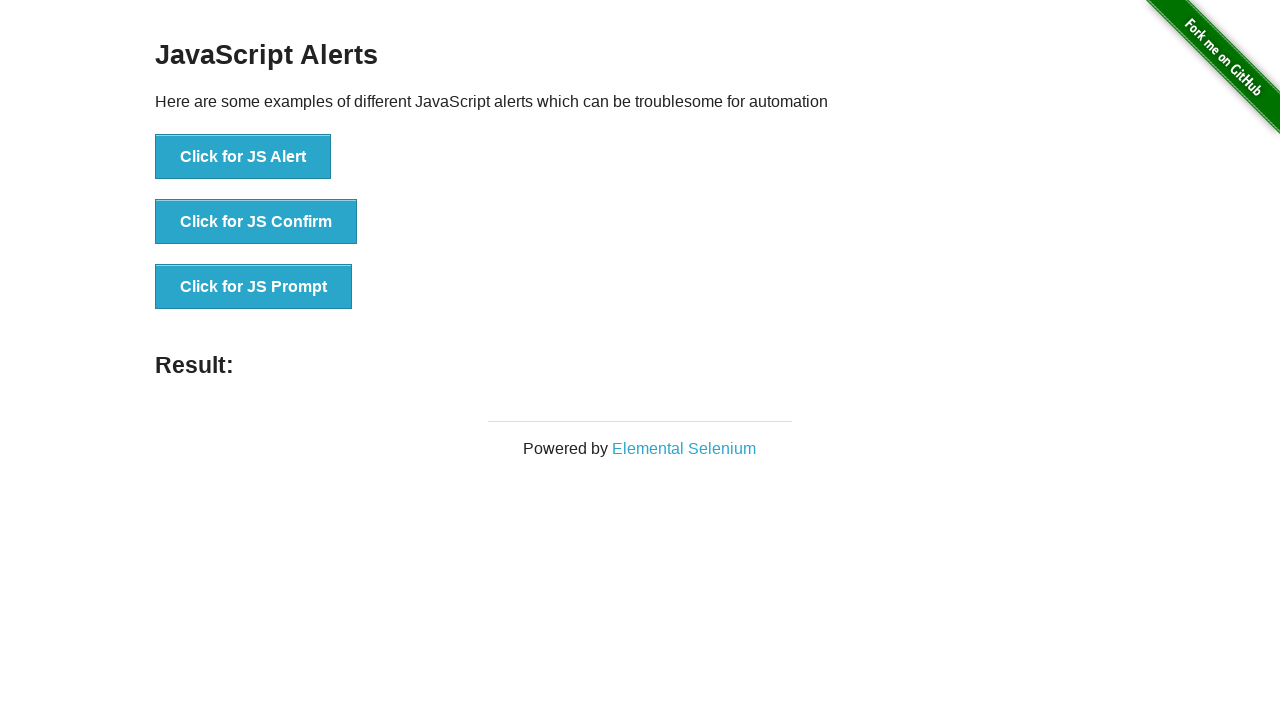

Clicked button to trigger JavaScript alert at (243, 157) on xpath=//html/body/div[2]/div/div/ul/li[1]/button
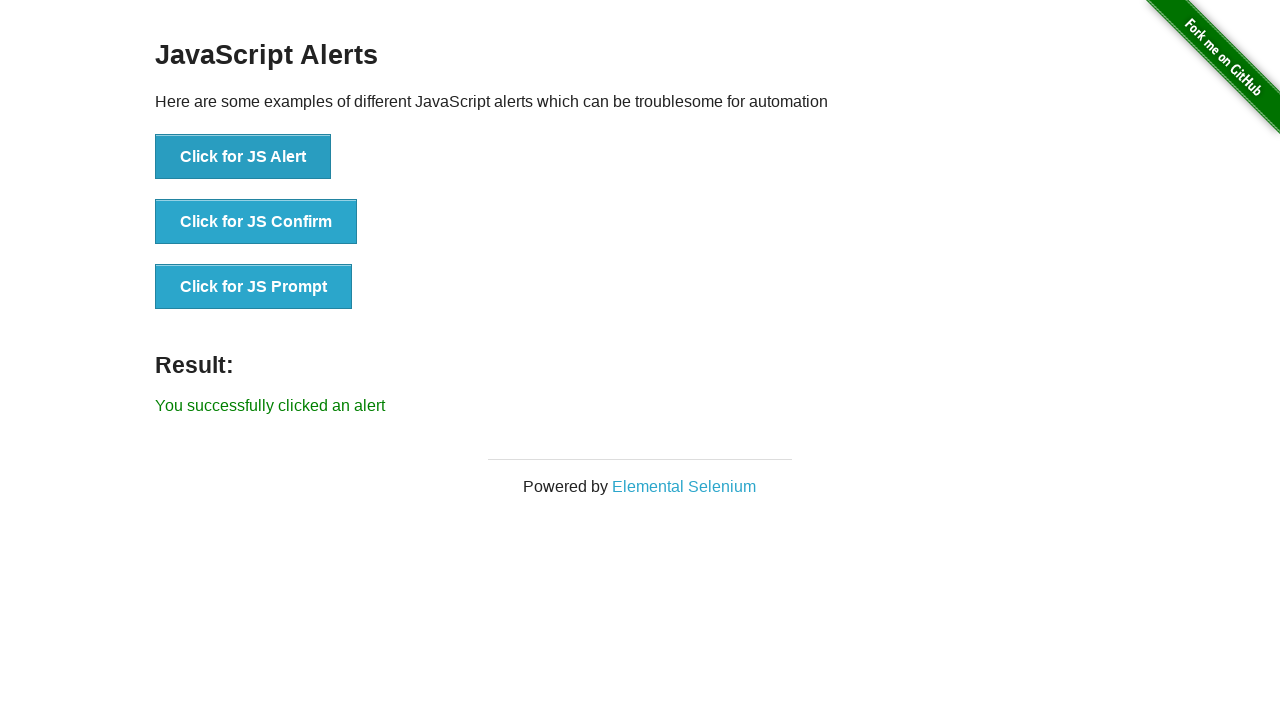

Alert was accepted and result message appeared
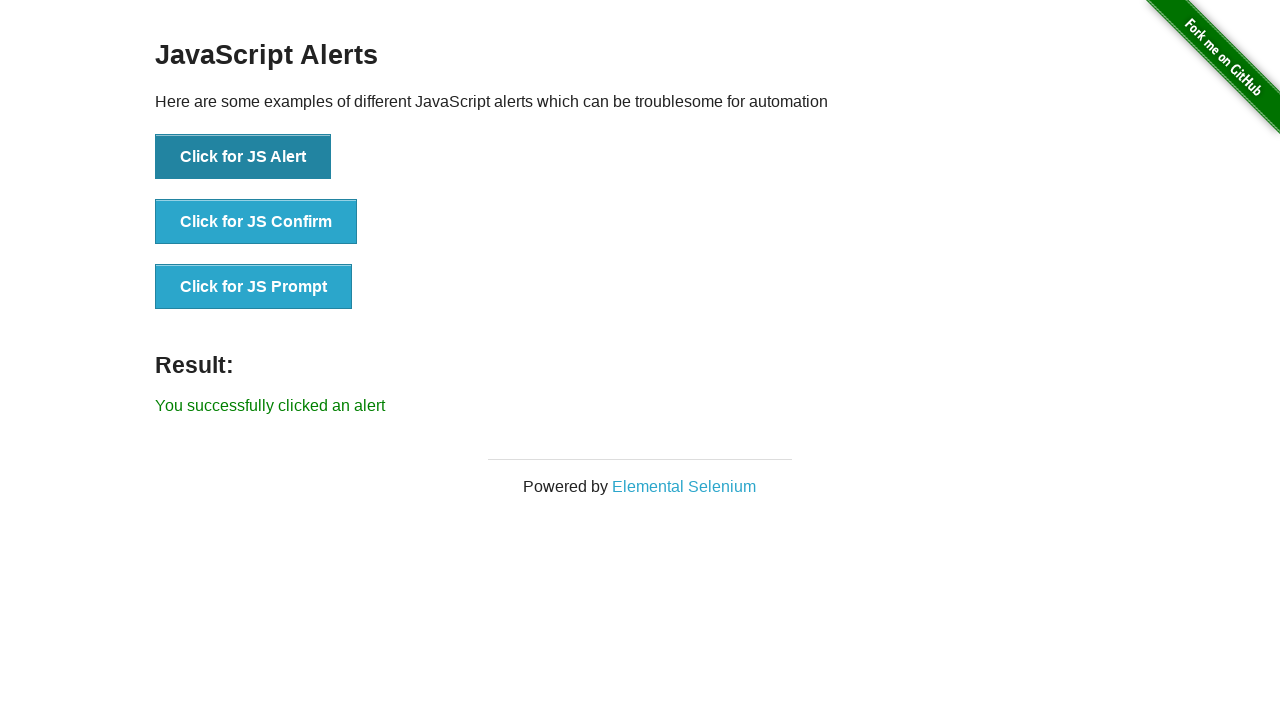

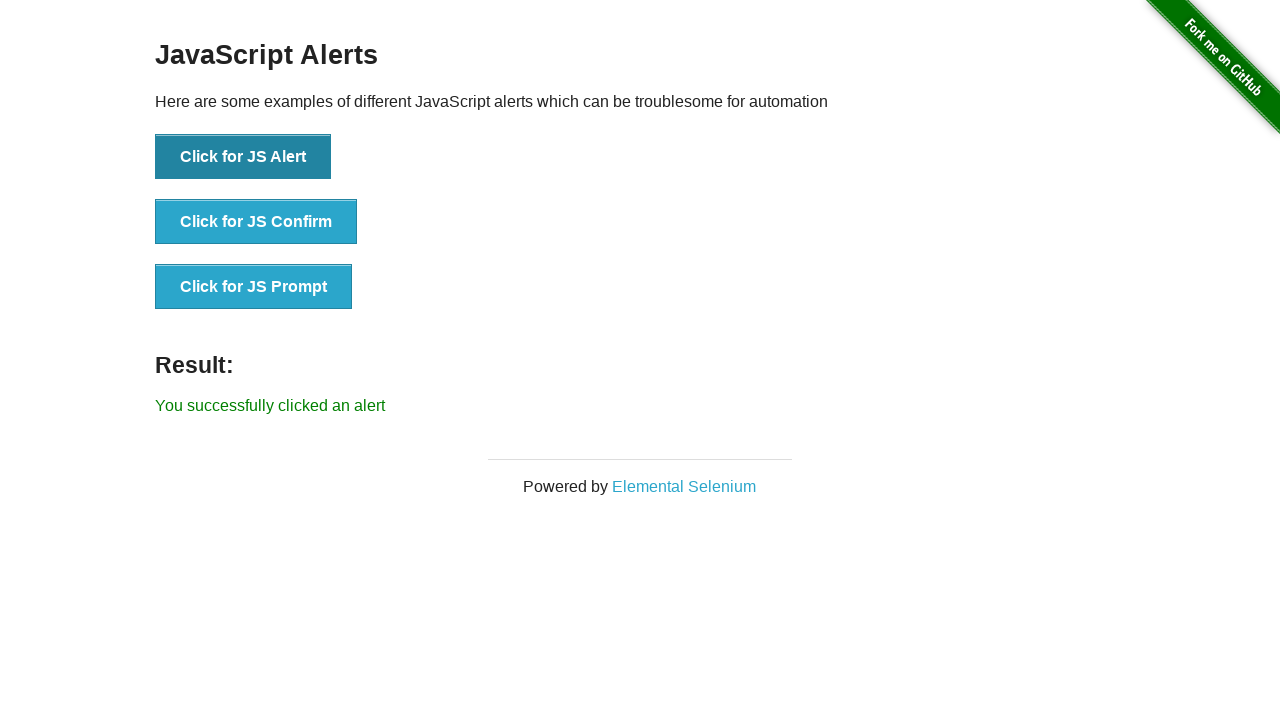